Tests the search functionality on Tanga.com by entering a search term and verifying that "No products found" message appears for invalid search

Starting URL: https://www.tanga.com/

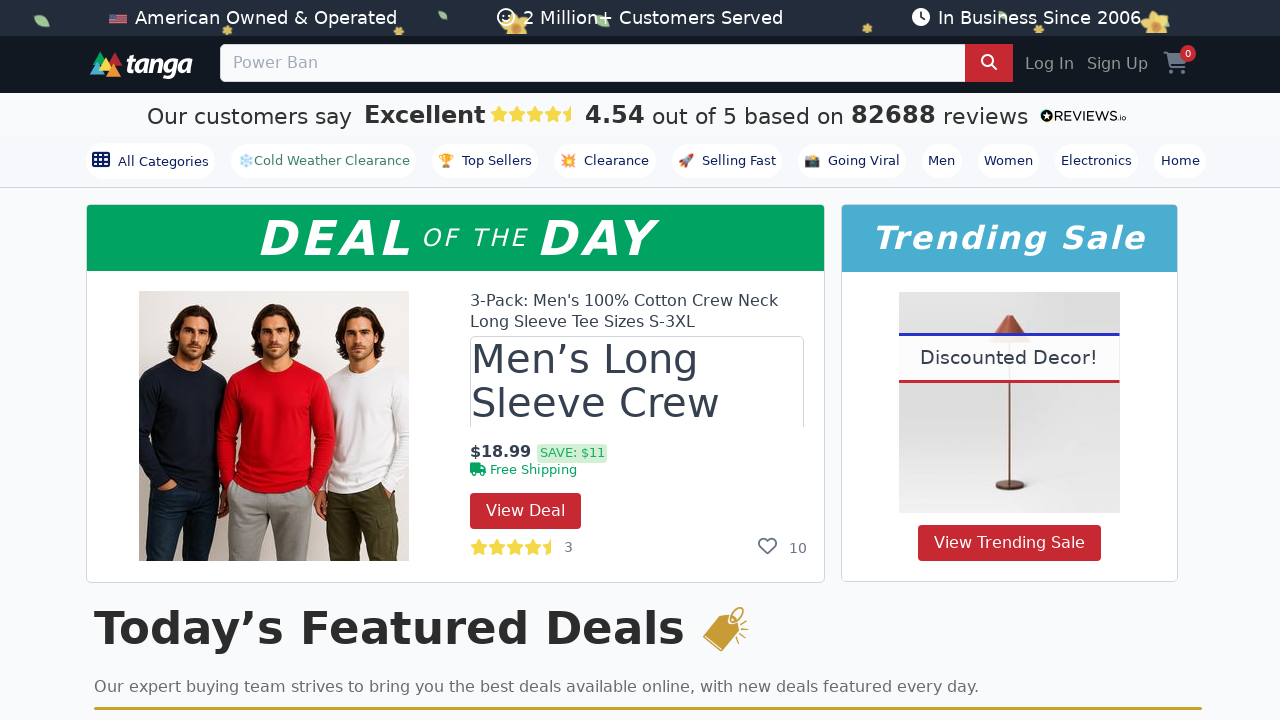

Filled search box with invalid search term '5959595959' on input[name='q']
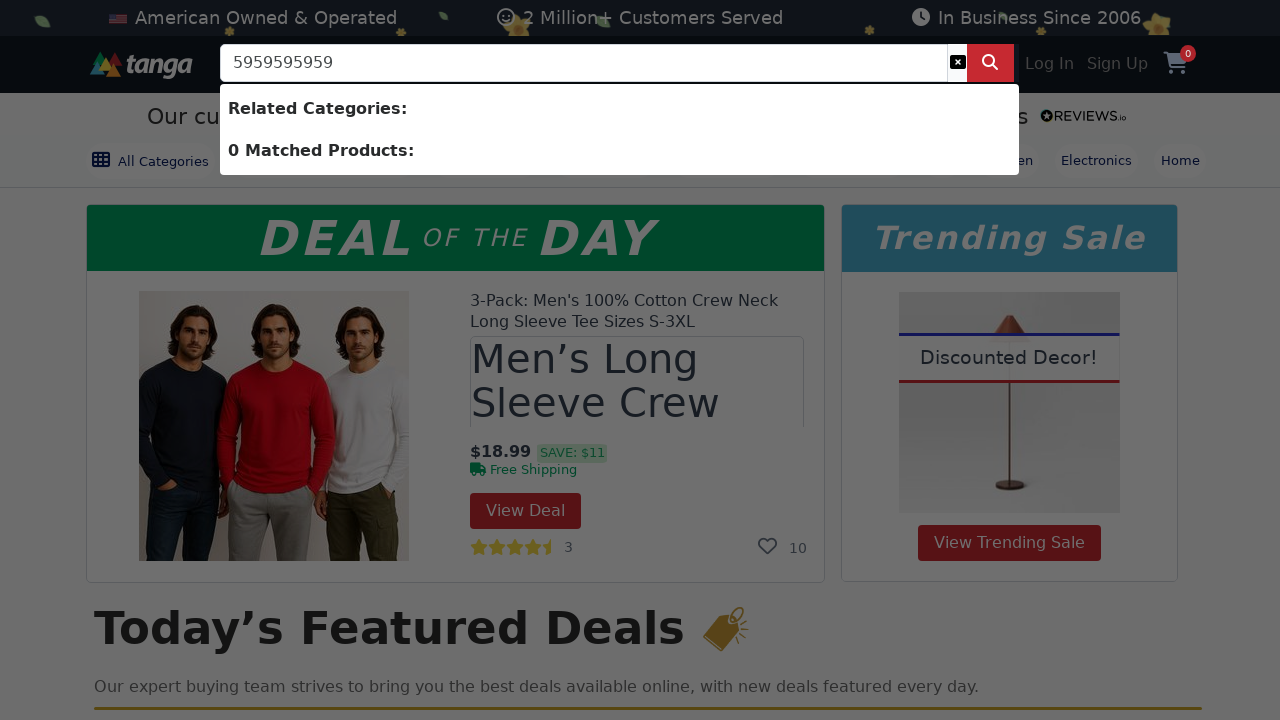

Clicked search button to initiate search at (990, 63) on button[aria-label='Search']
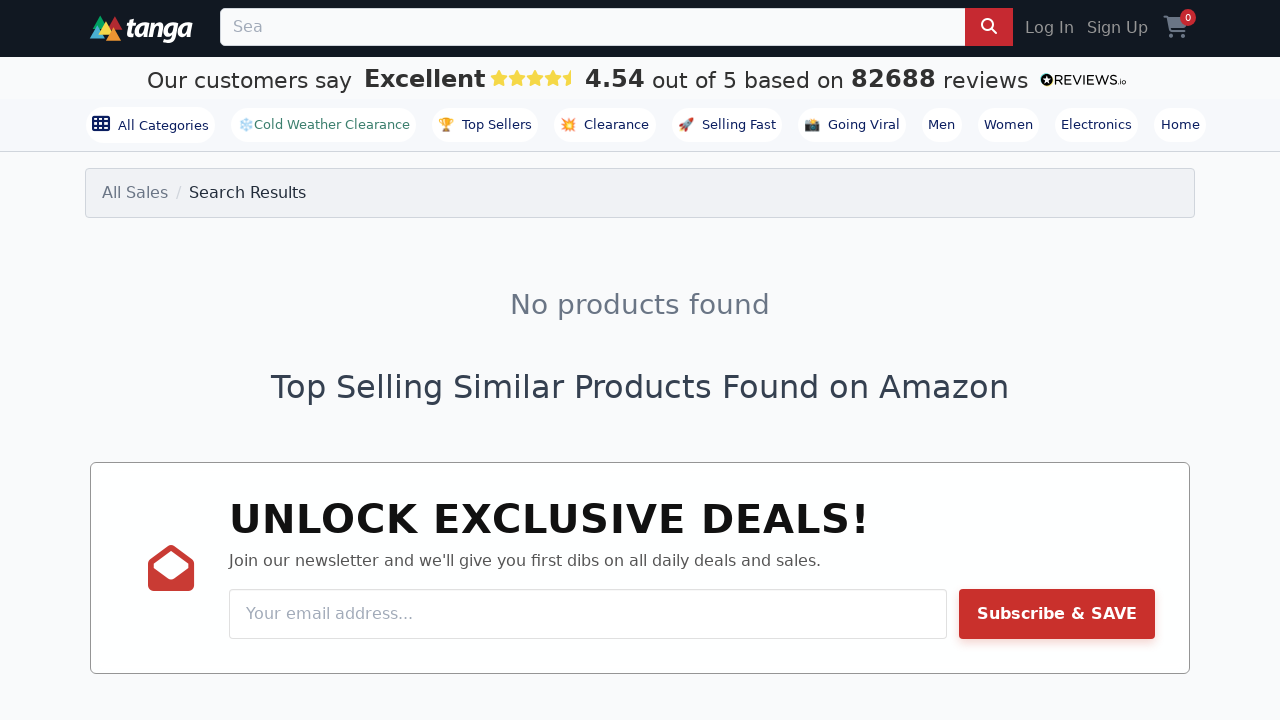

Verified 'No products found' message appeared for invalid search
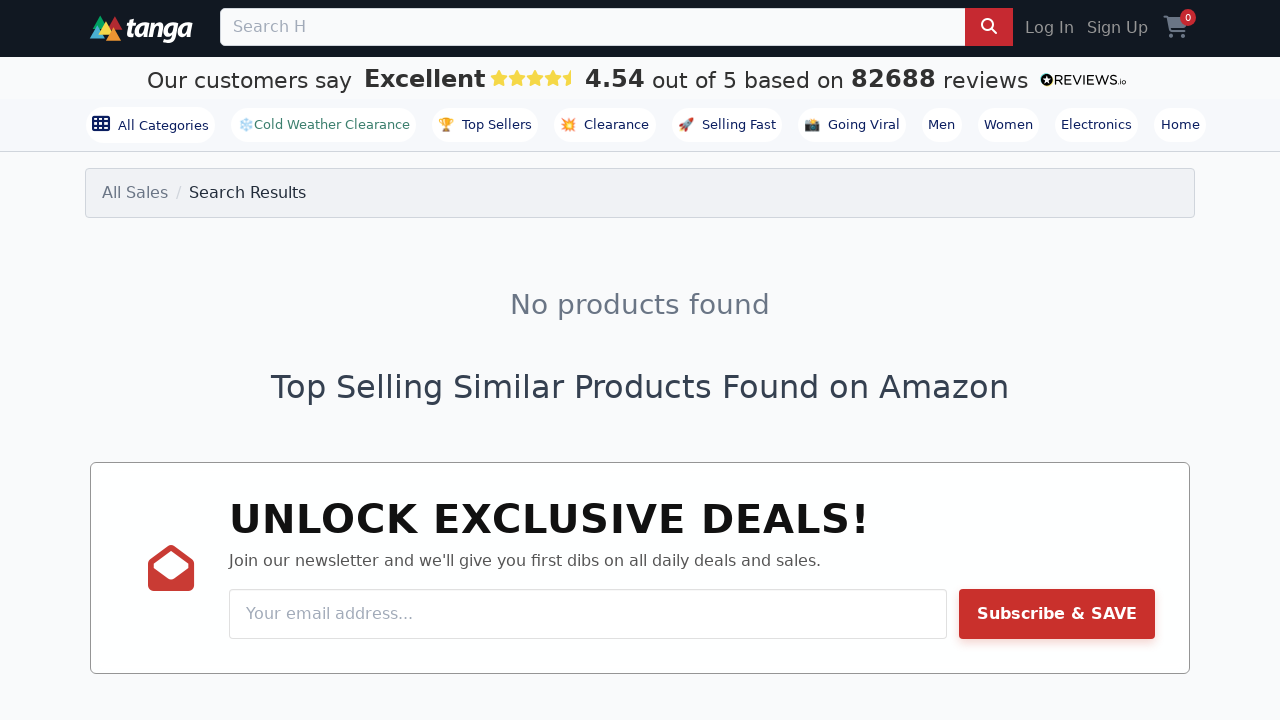

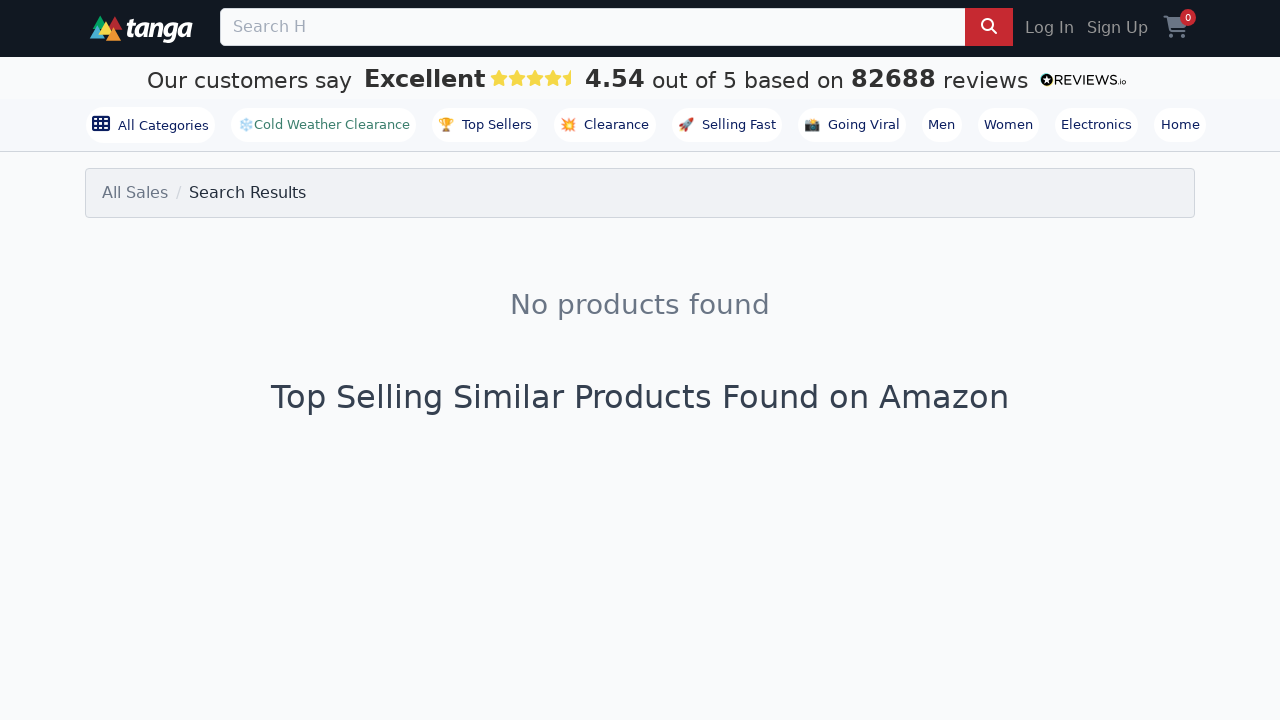